Clicks on the Store button and verifies navigation to the store page

Starting URL: https://blingrus.azurewebsites.net

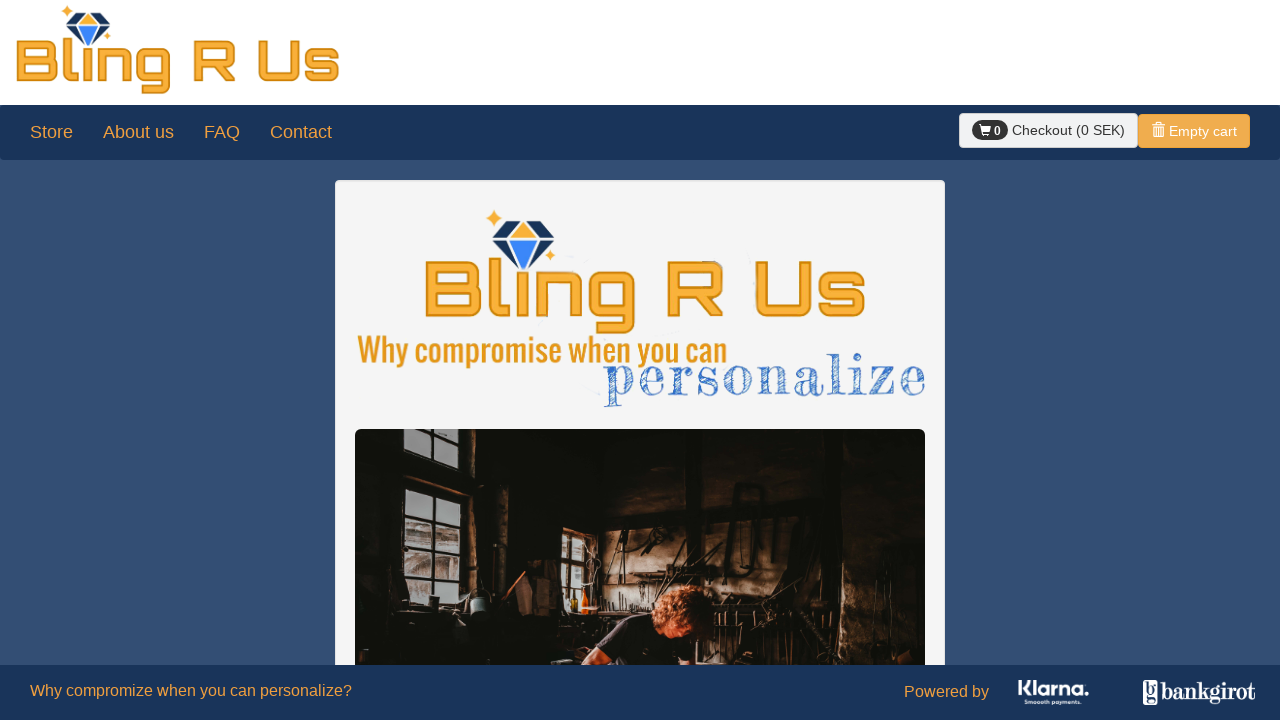

Clicked on the Store button in navigation menu at (52, 133) on body > nav.navbar.navbar-default > div > ul:nth-child(1) > li:nth-child(1) > a
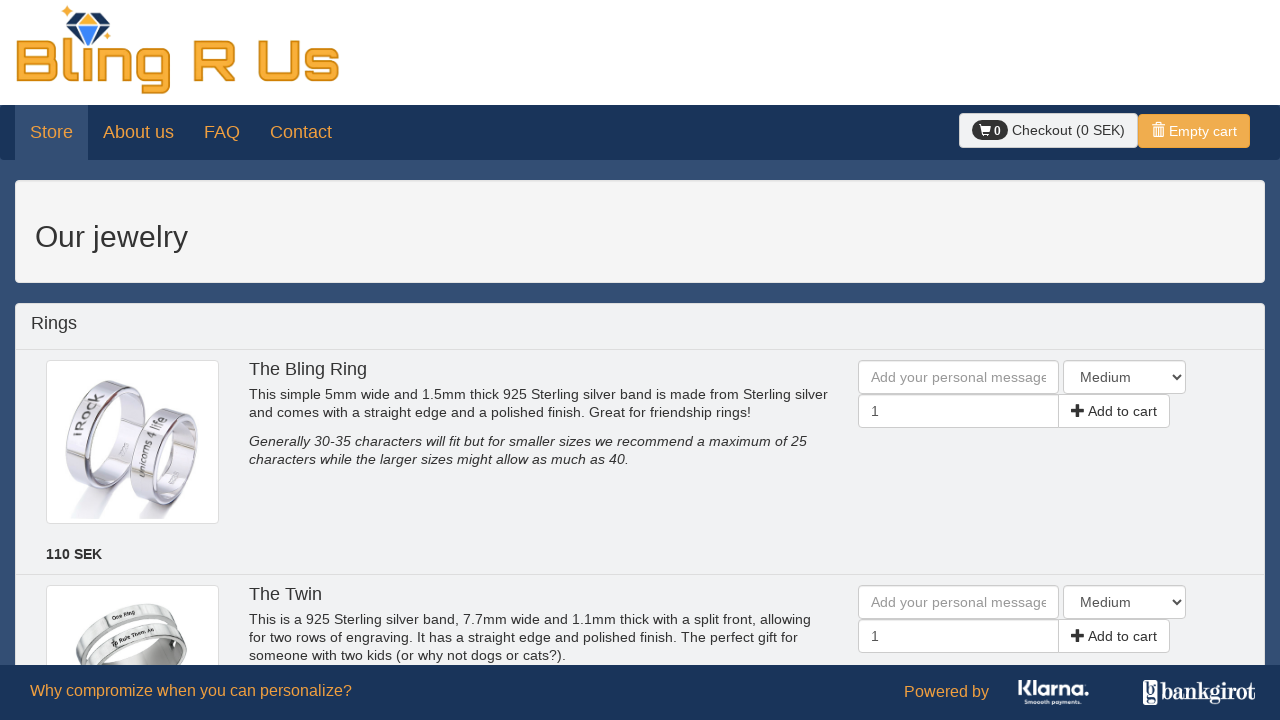

Verified navigation to store page at https://blingrus.azurewebsites.net/Store/index
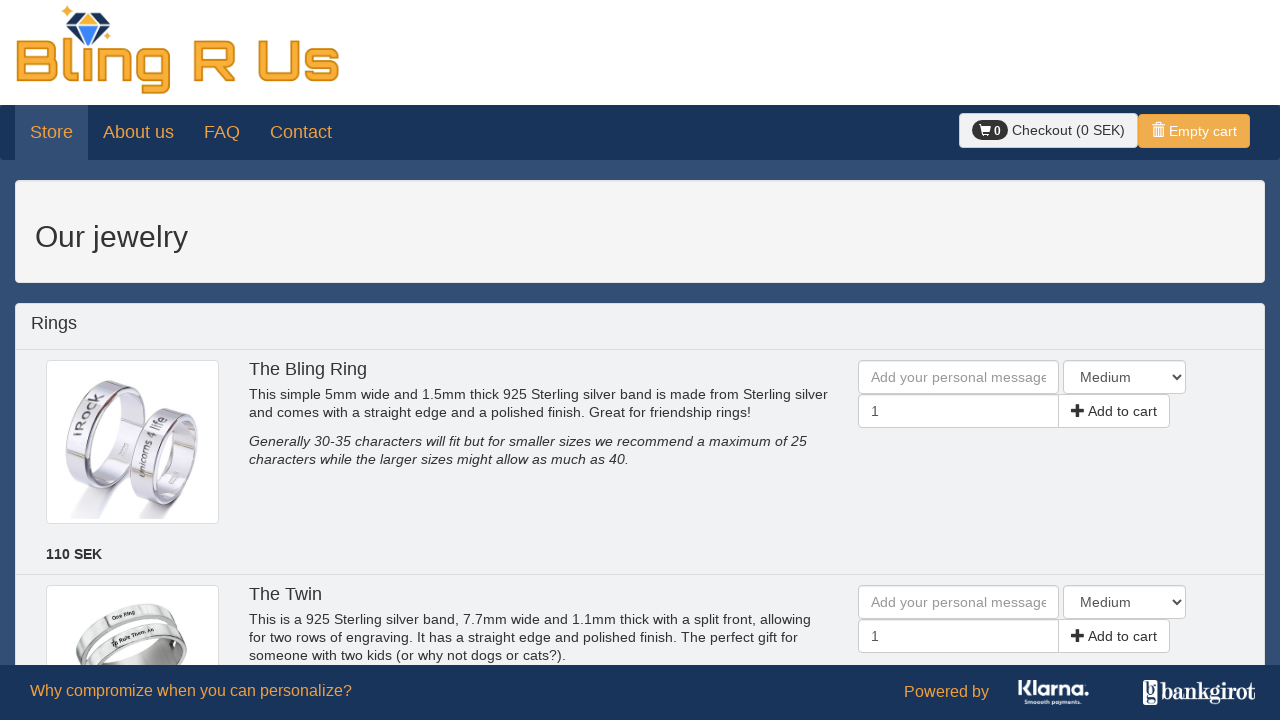

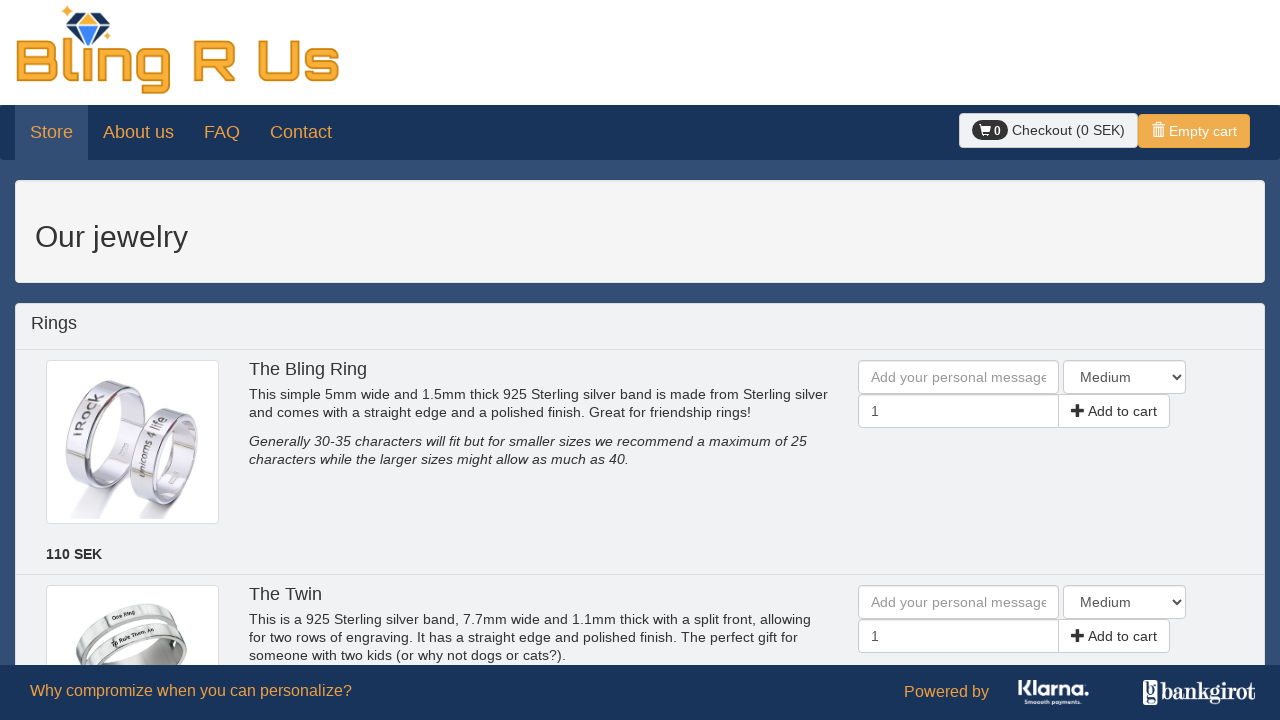